Tests table sorting by clicking the "Due" column header twice to sort values in descending order

Starting URL: http://the-internet.herokuapp.com/tables

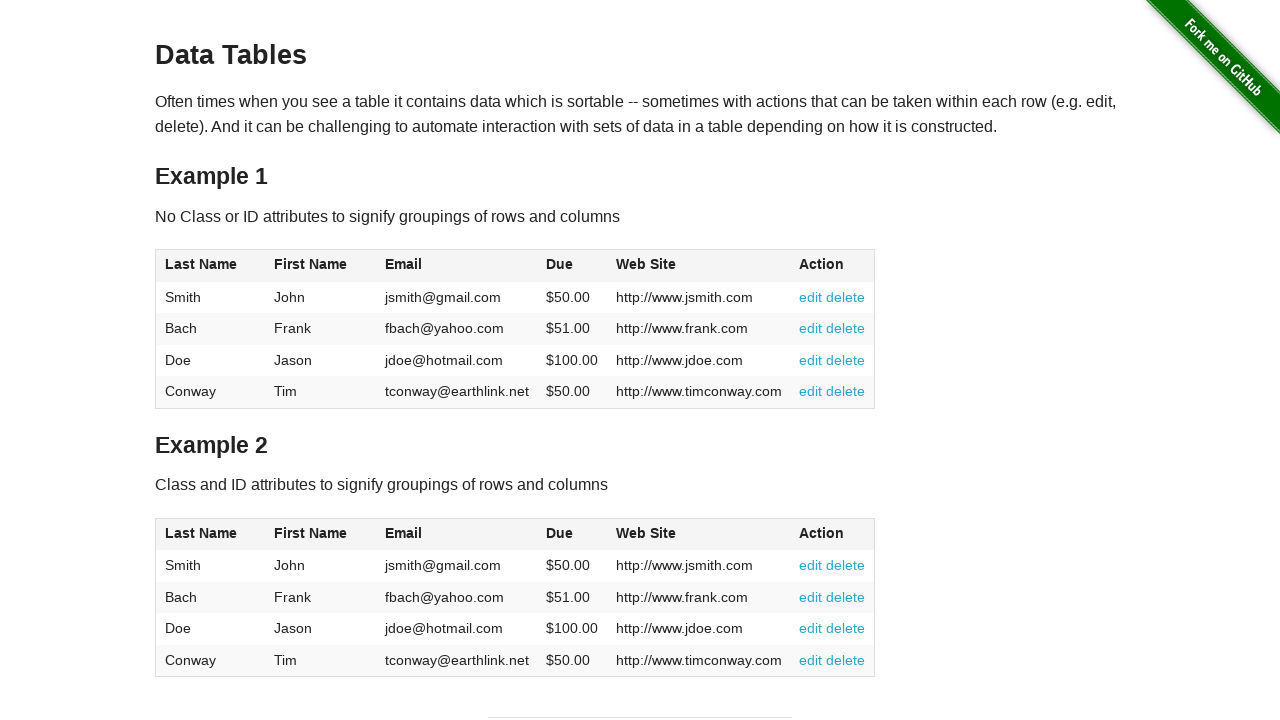

Clicked the 'Due' column header first time to sort ascending at (572, 266) on #table1 thead tr th:nth-of-type(4)
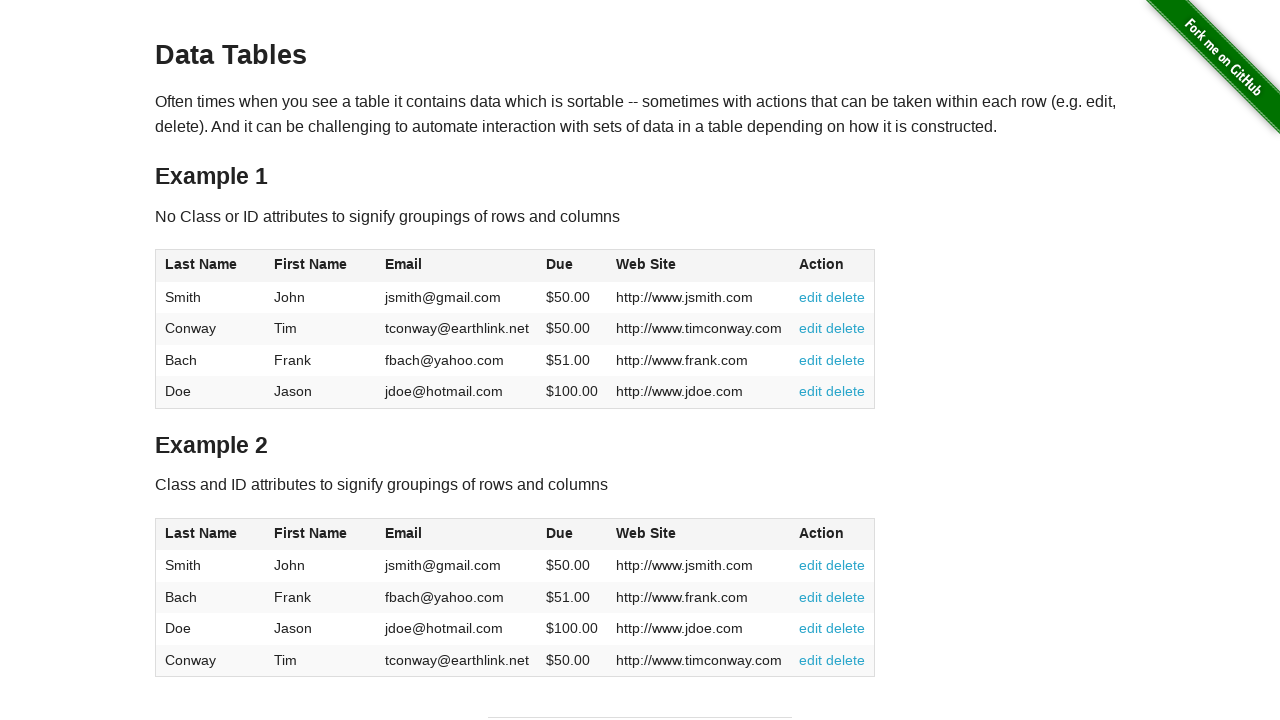

Clicked the 'Due' column header second time to sort descending at (572, 266) on #table1 thead tr th:nth-of-type(4)
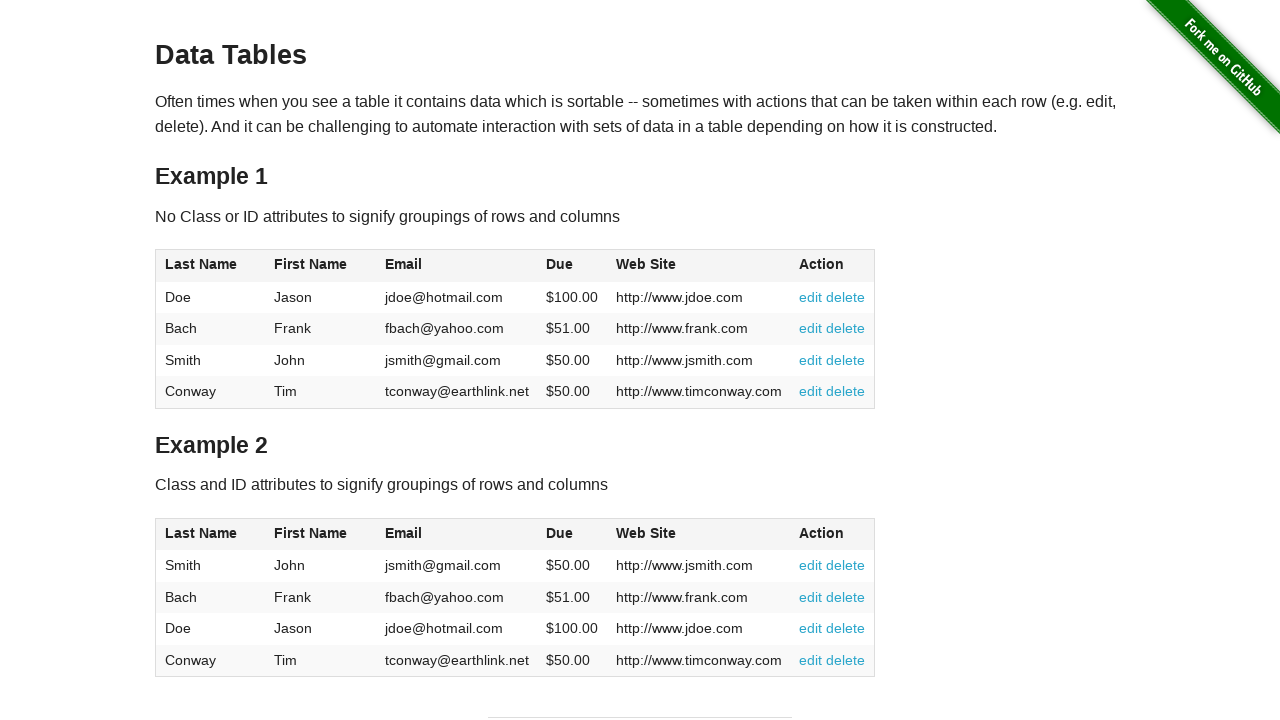

Table updated and dues column is visible with descending sort applied
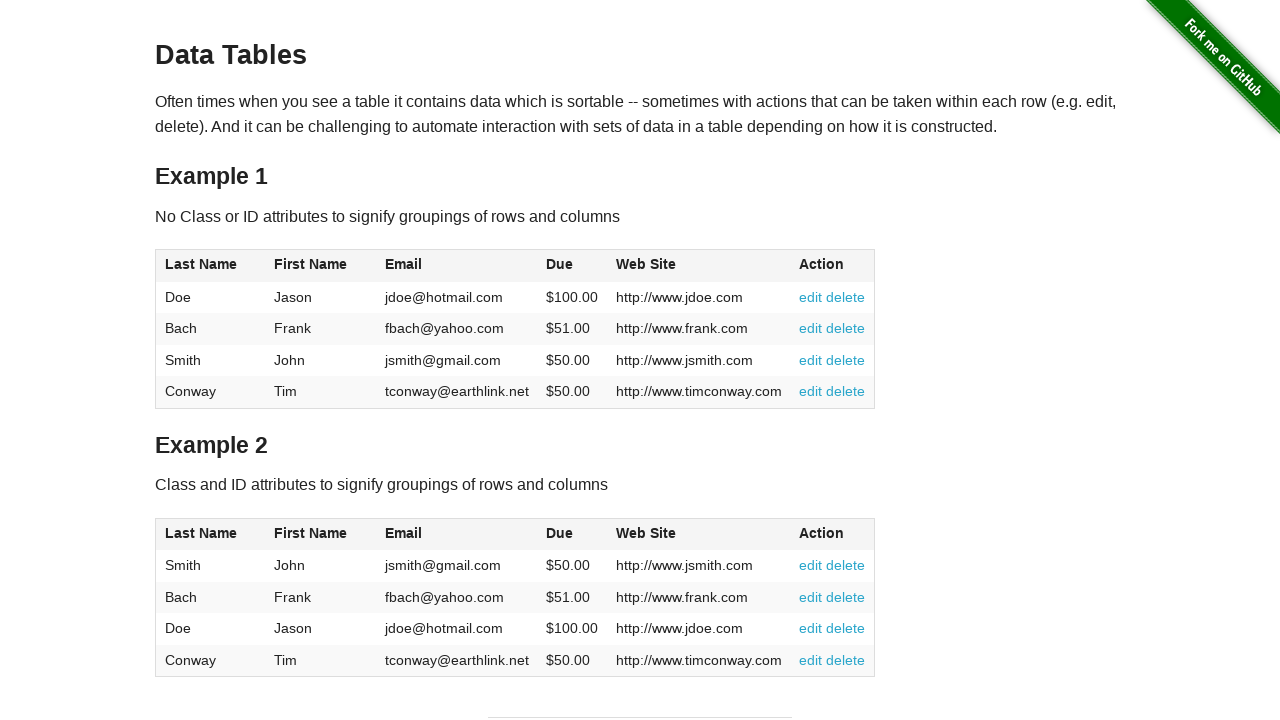

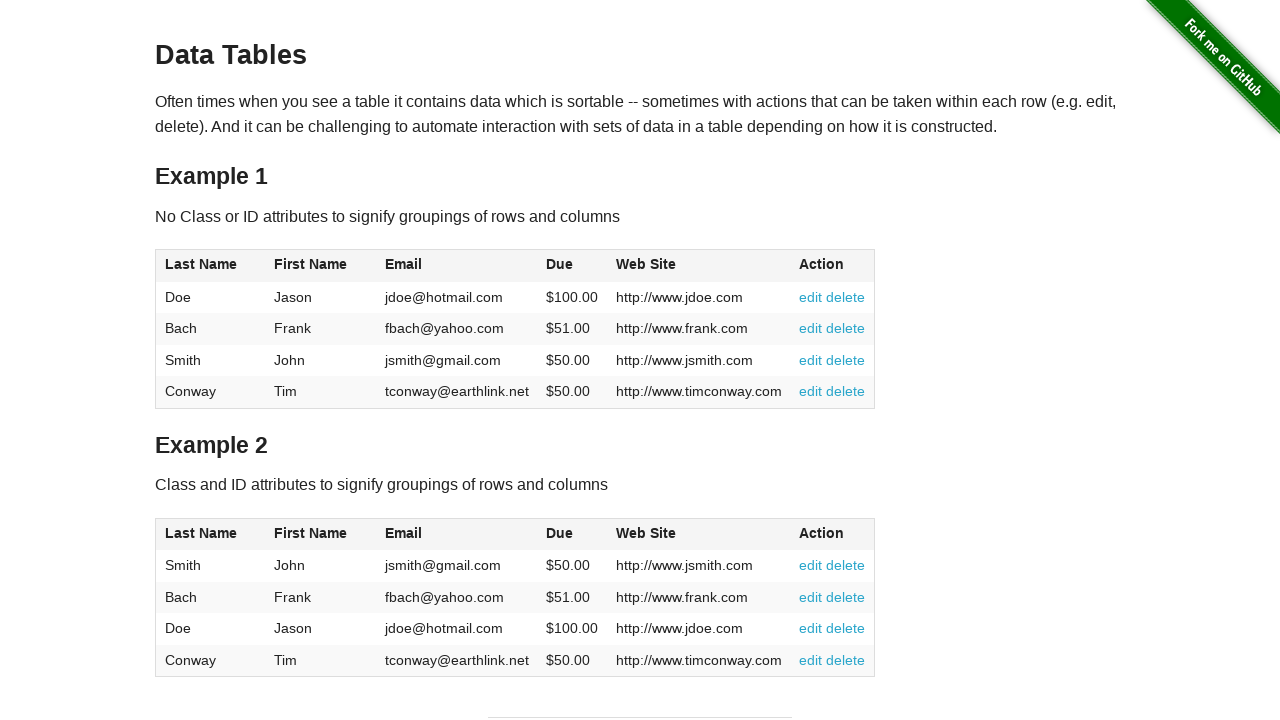